Navigates to the Elements section and then to the Text Box page, verifying the URL changes correctly

Starting URL: https://demoqa.com

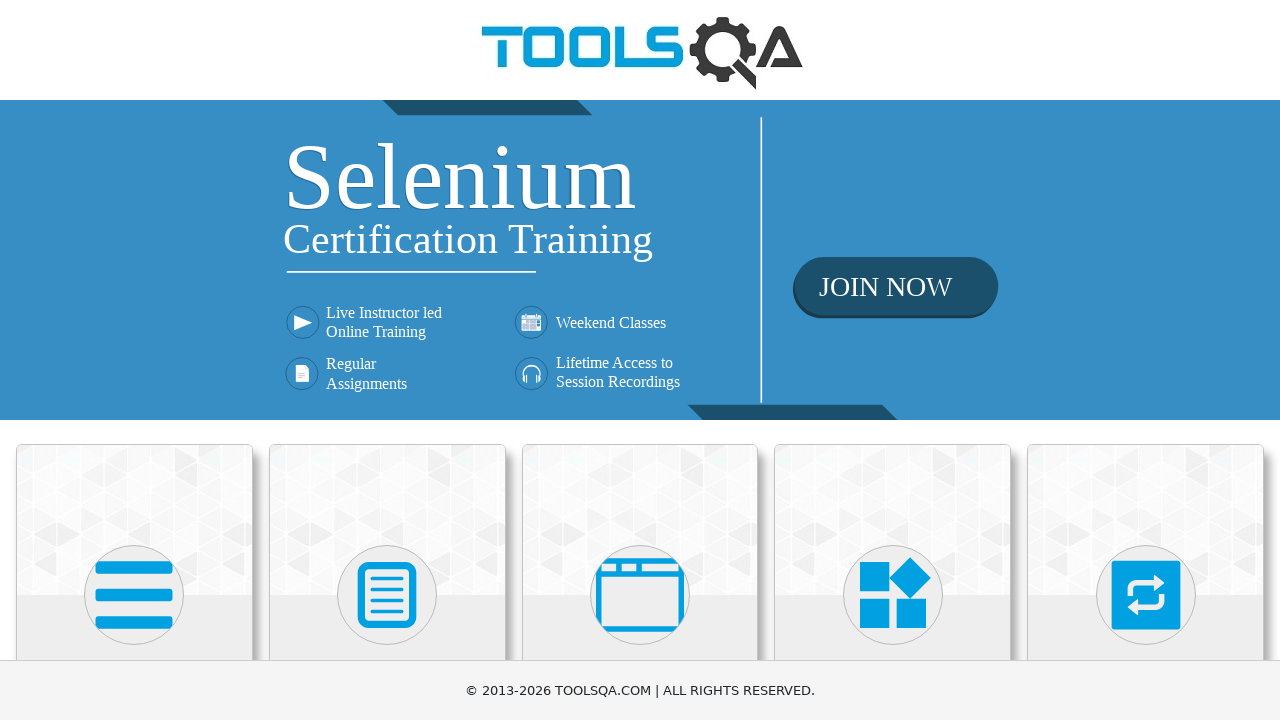

Clicked on Elements card to navigate to elements section at (134, 360) on xpath=//*[text()='Elements']
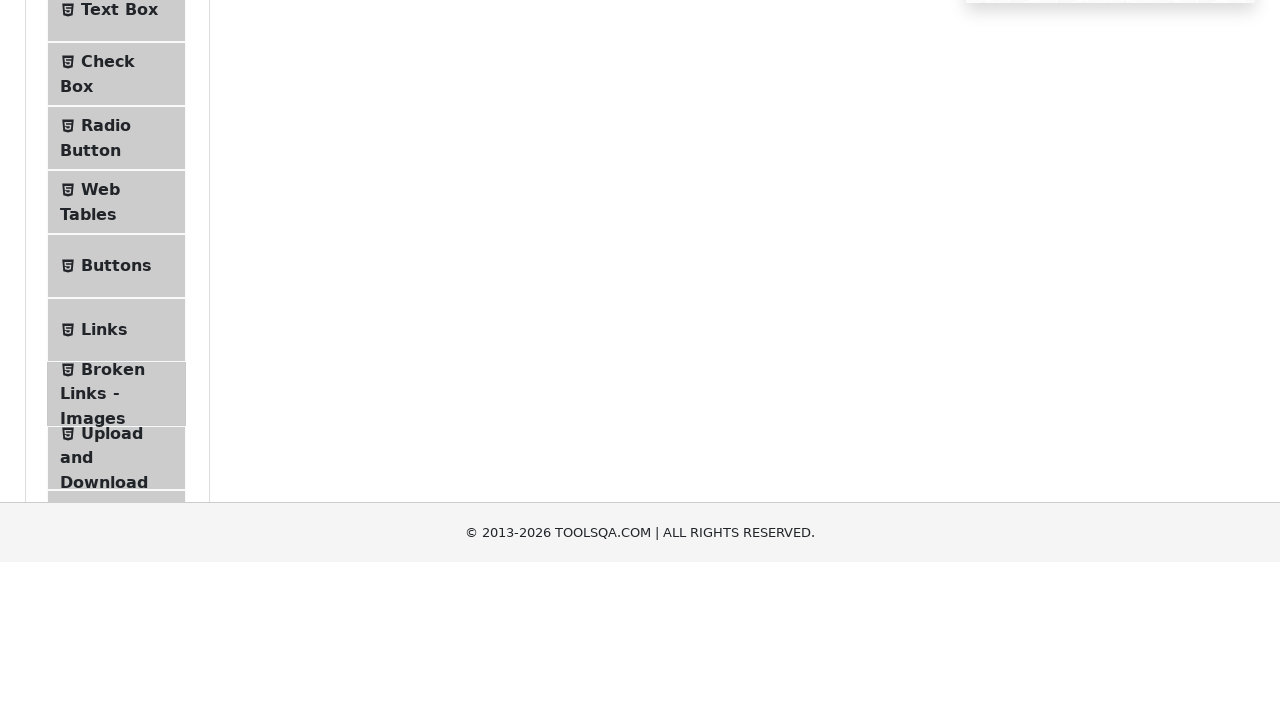

Elements page loaded and URL changed to elements section
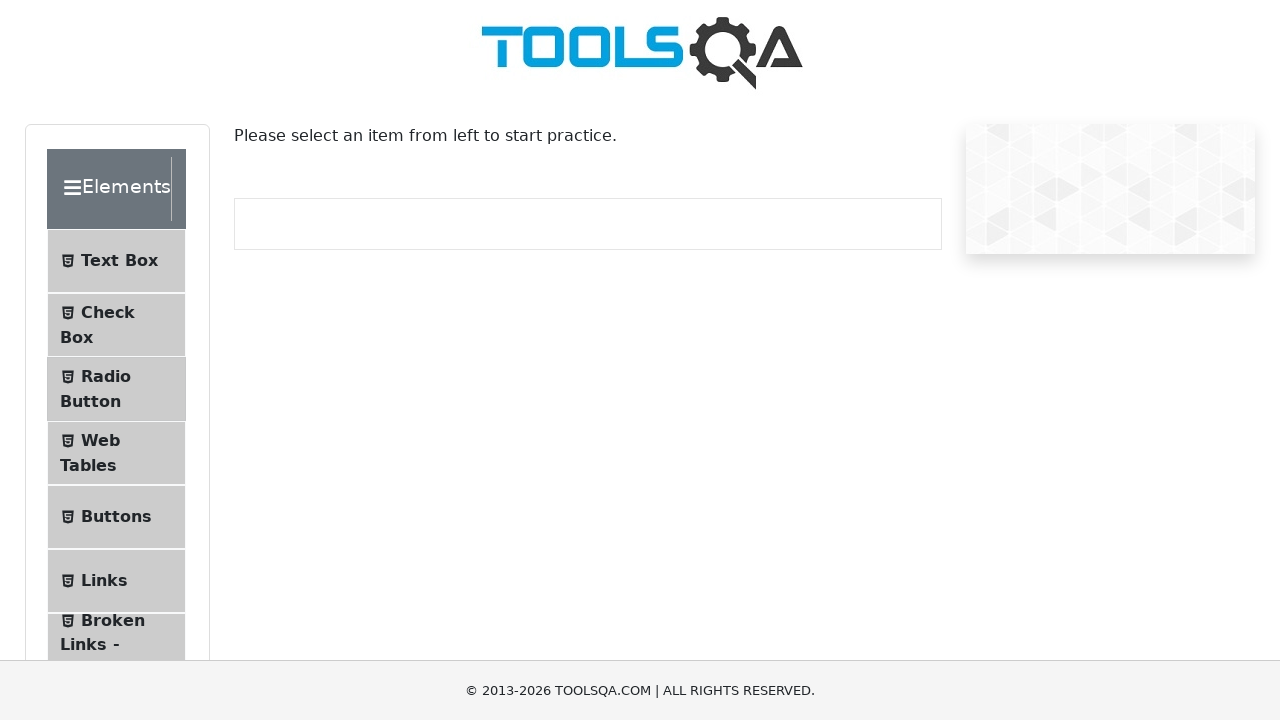

Clicked on Text Box menu item at (116, 261) on #item-0
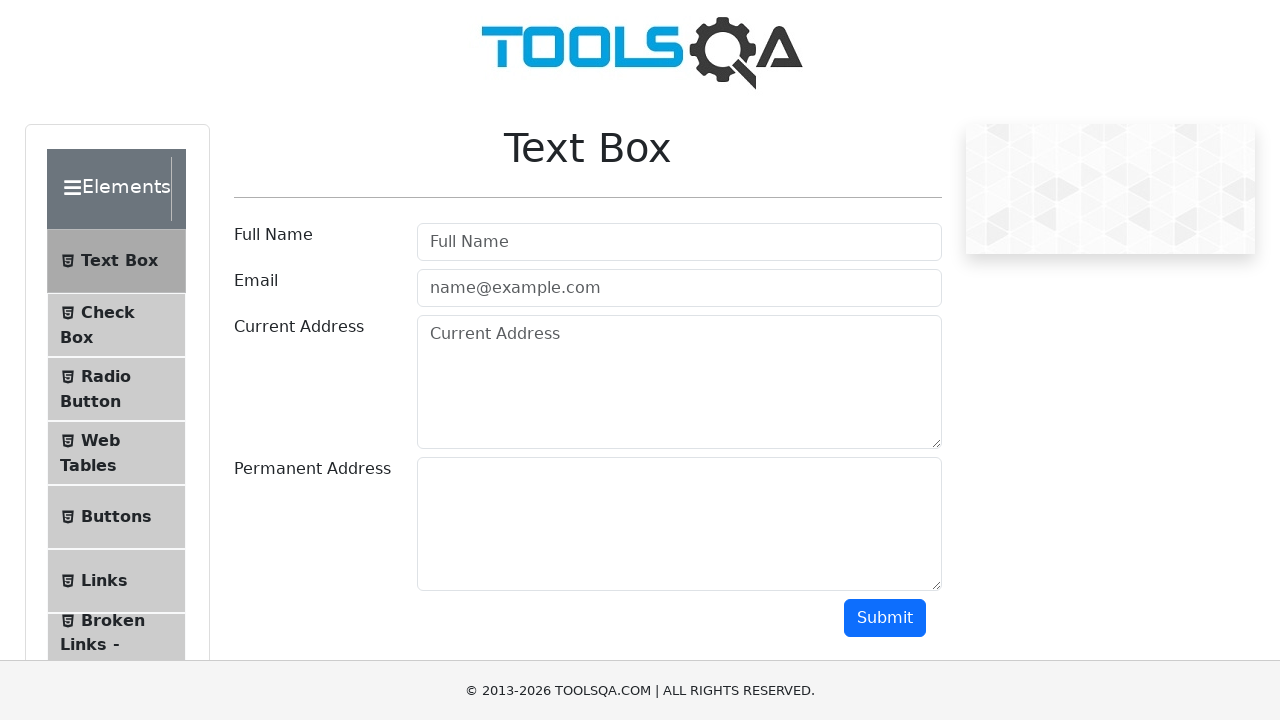

Text Box page loaded and URL changed to text-box section
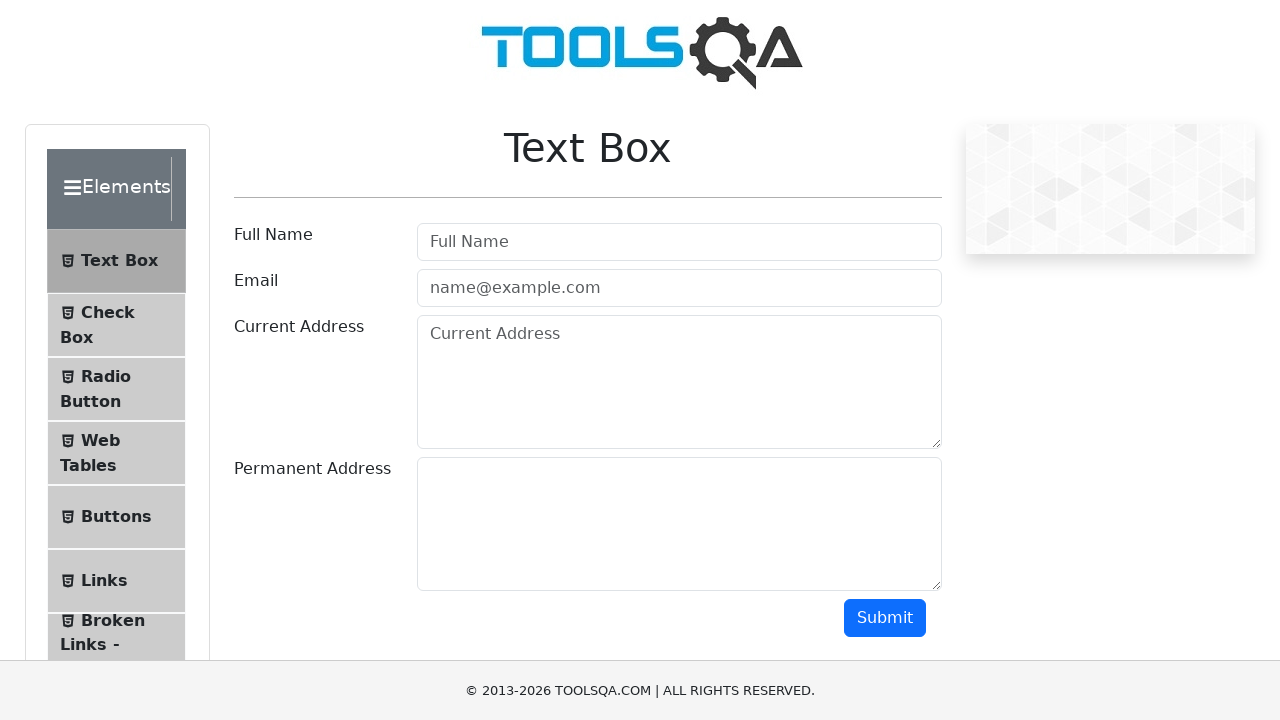

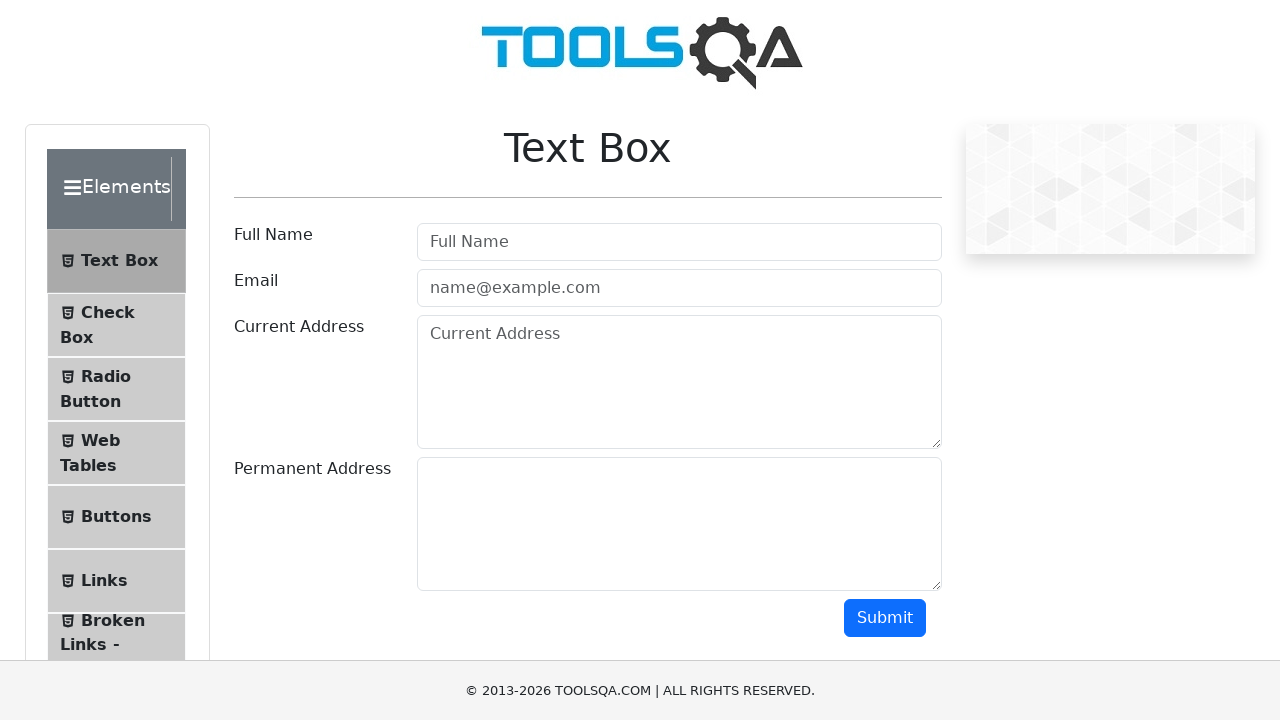